Visits the Checkly homepage and verifies the page loads successfully with a status code less than 400

Starting URL: https://checklyhq.com

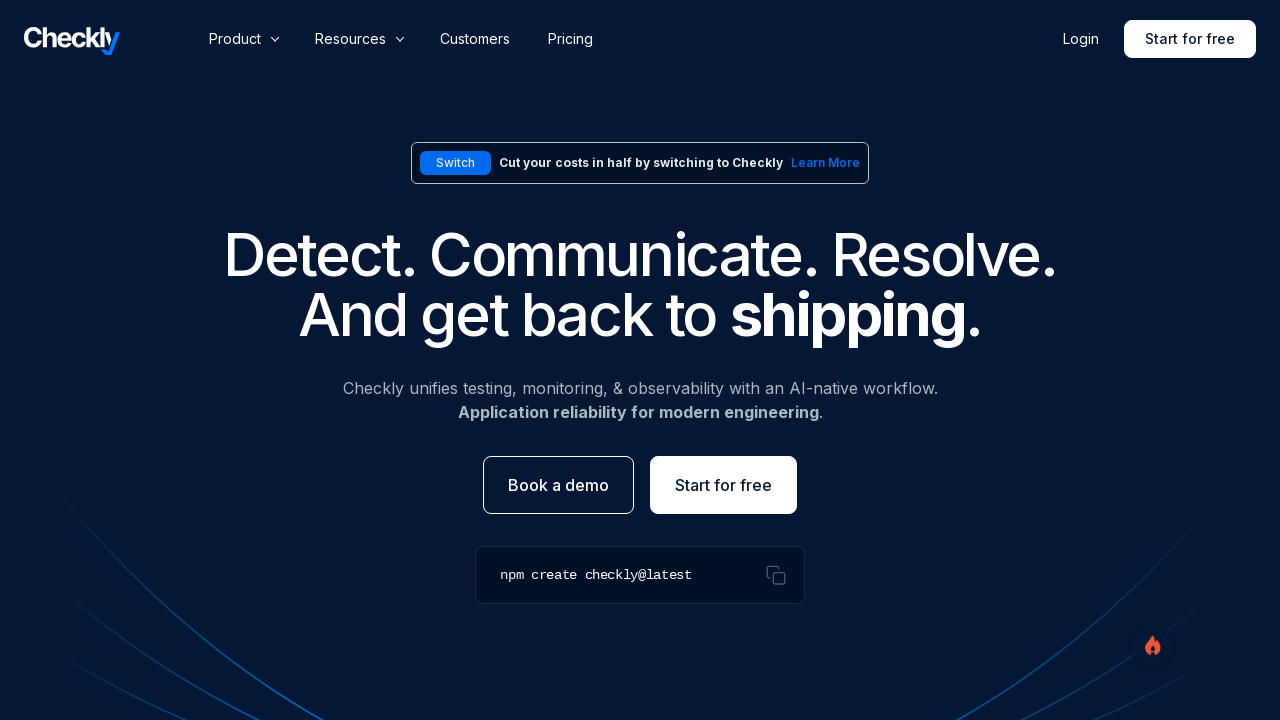

Waited for page DOM content to load
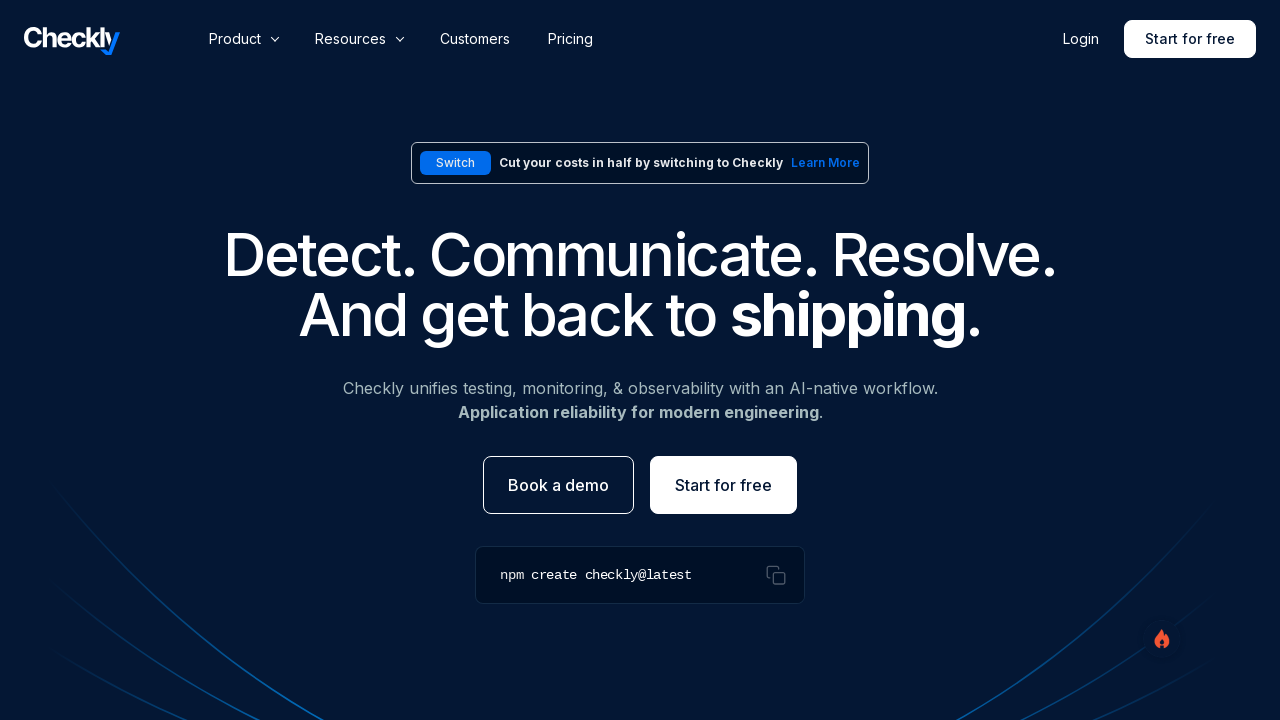

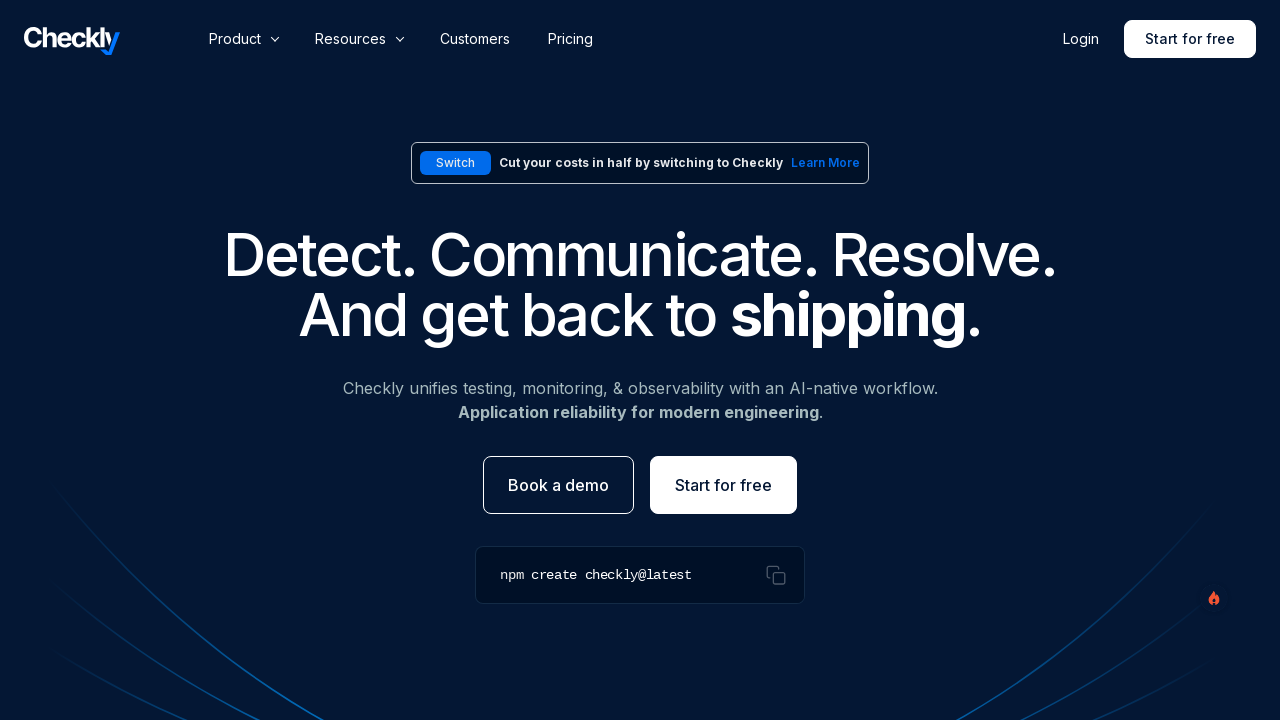